Tests JavaScript alert functionality by clicking alert button and accepting the alert dialog

Starting URL: https://the-internet.herokuapp.com/javascript_alerts

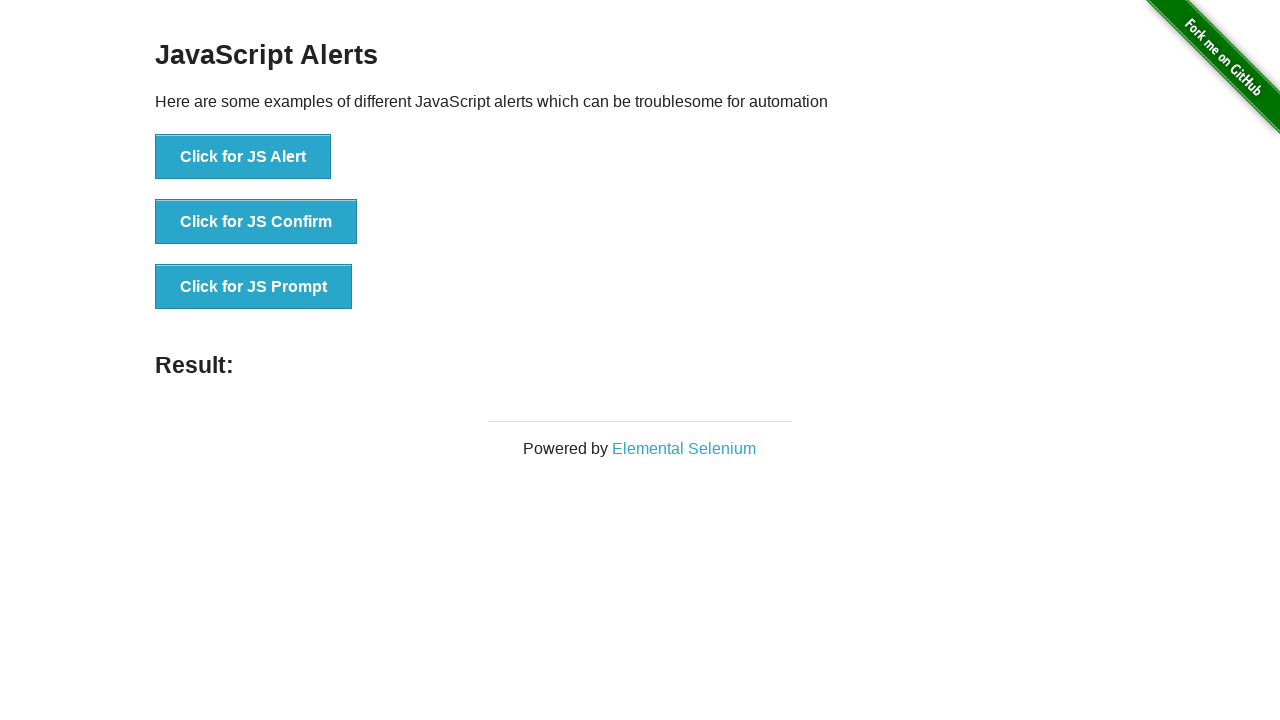

Clicked the JavaScript alert button at (243, 157) on xpath=//button[@onclick='jsAlert()']
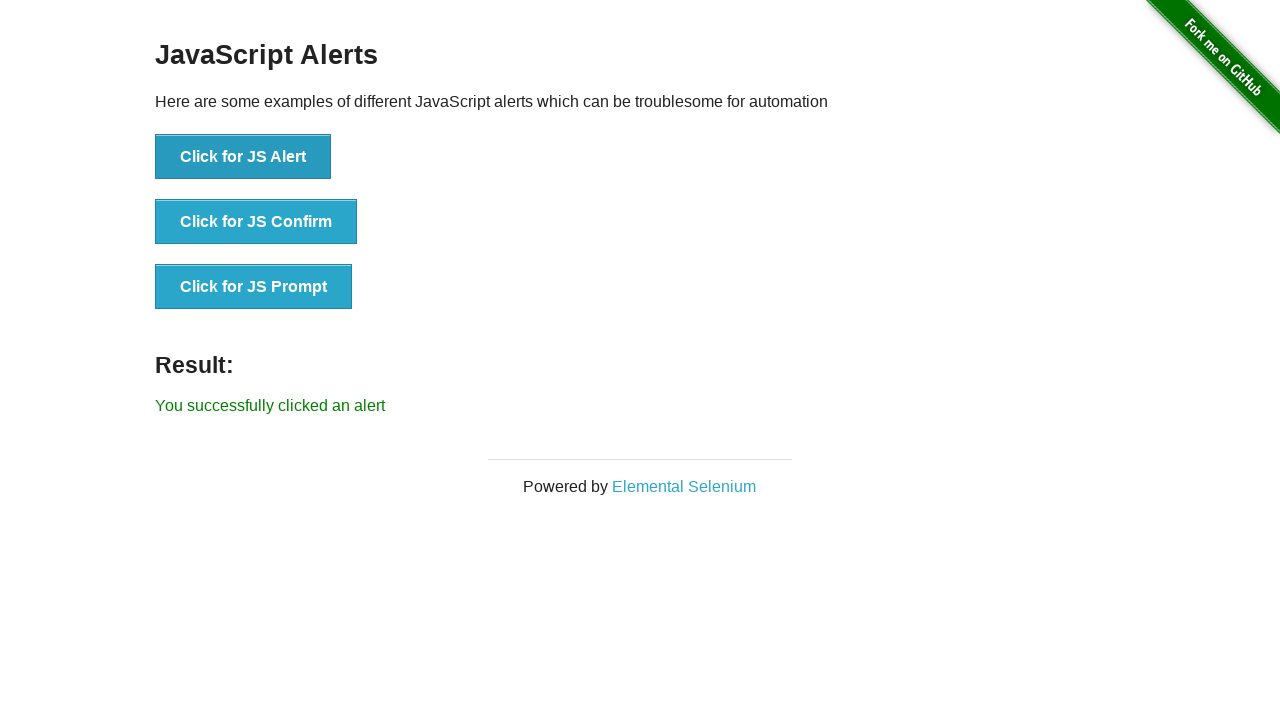

Set up dialog handler to accept alerts
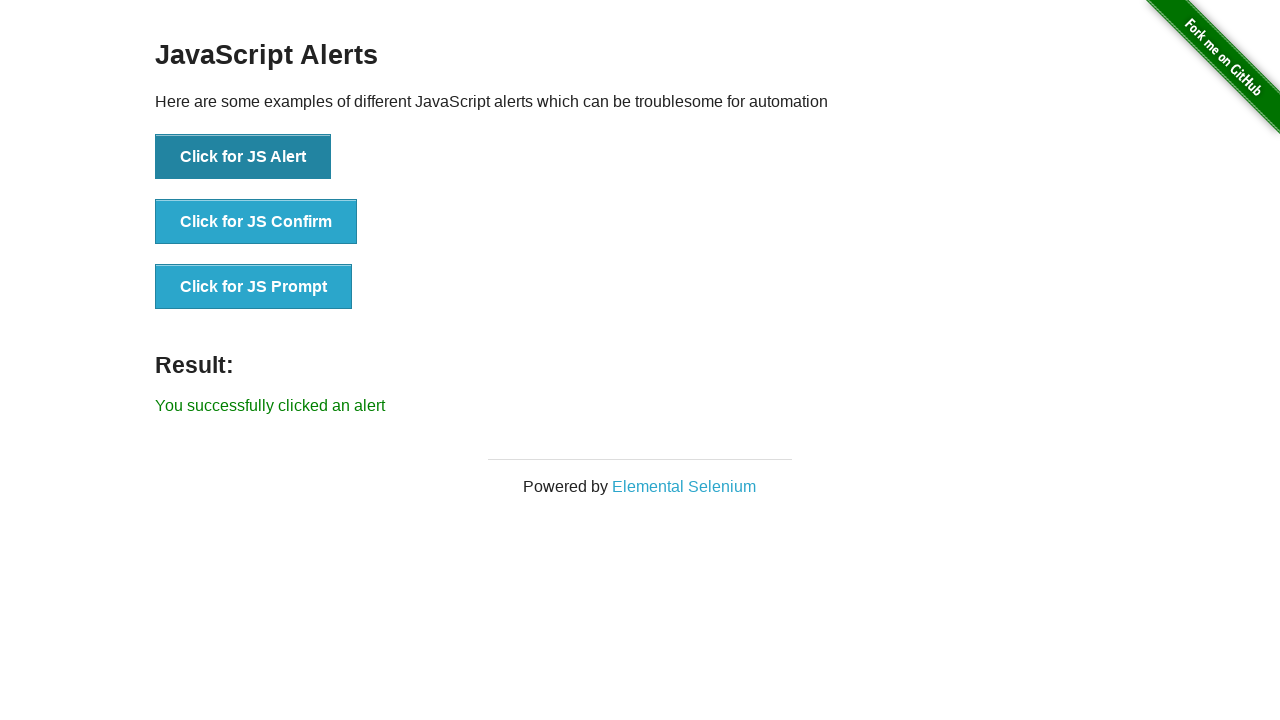

Verified success message appeared after accepting alert
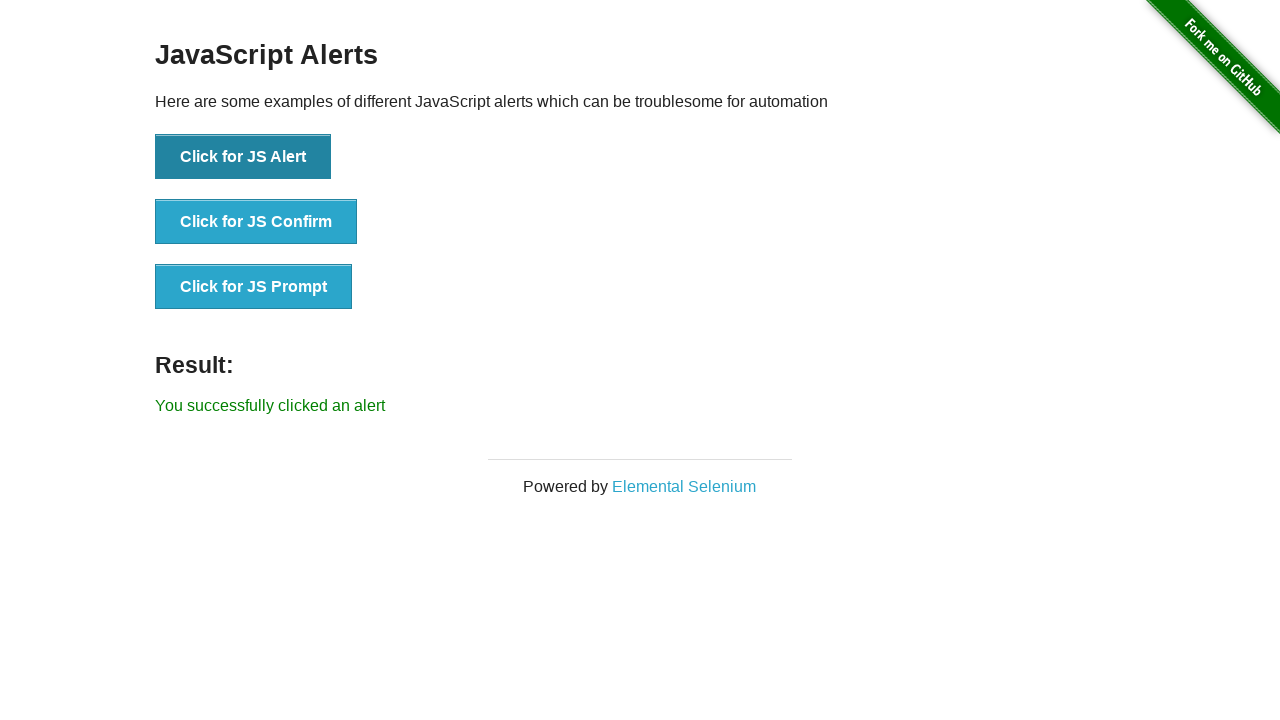

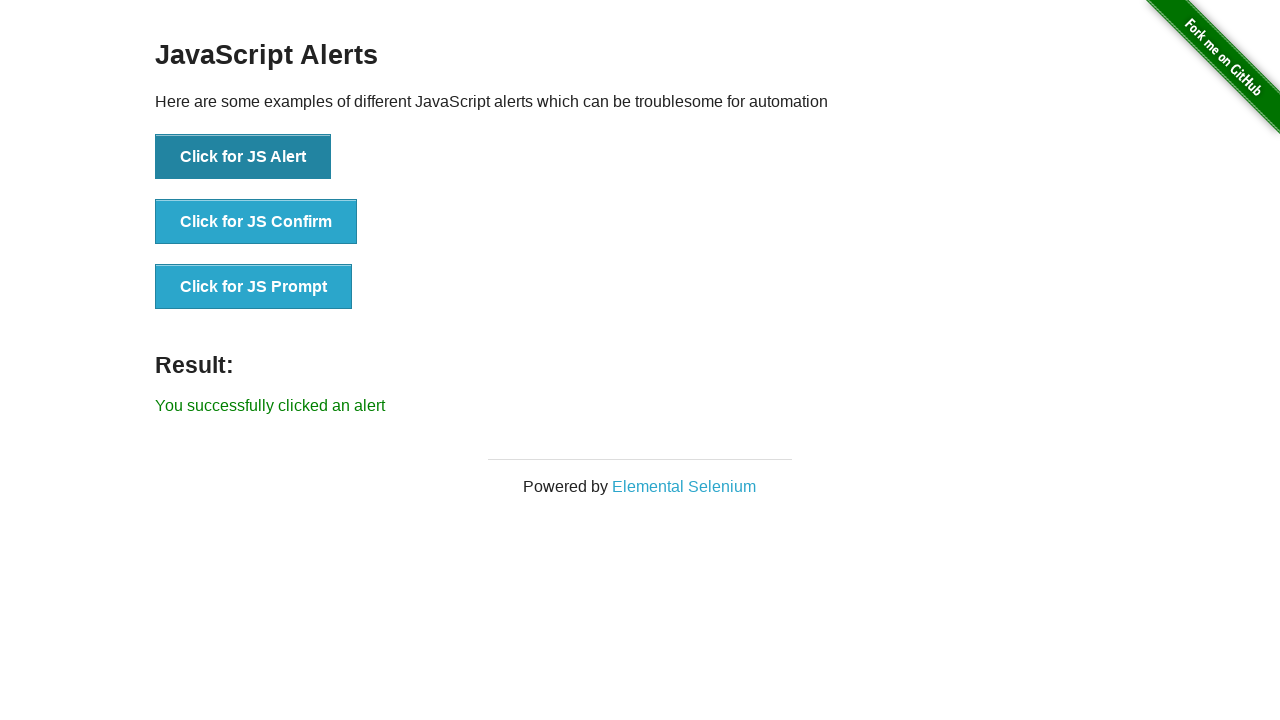